Navigates to the Investidor10 Brazilian investment website and maximizes the browser window.

Starting URL: https://investidor10.com.br/

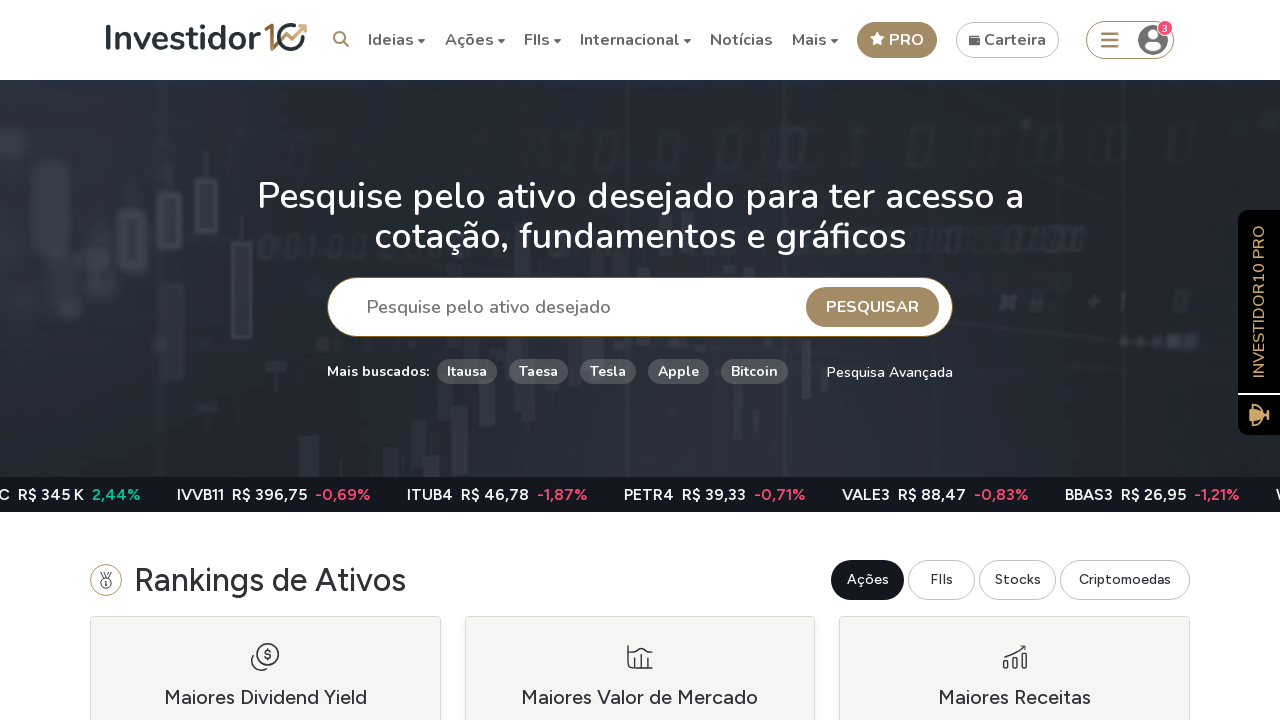

Set viewport size to 1920x1080 to maximize browser window
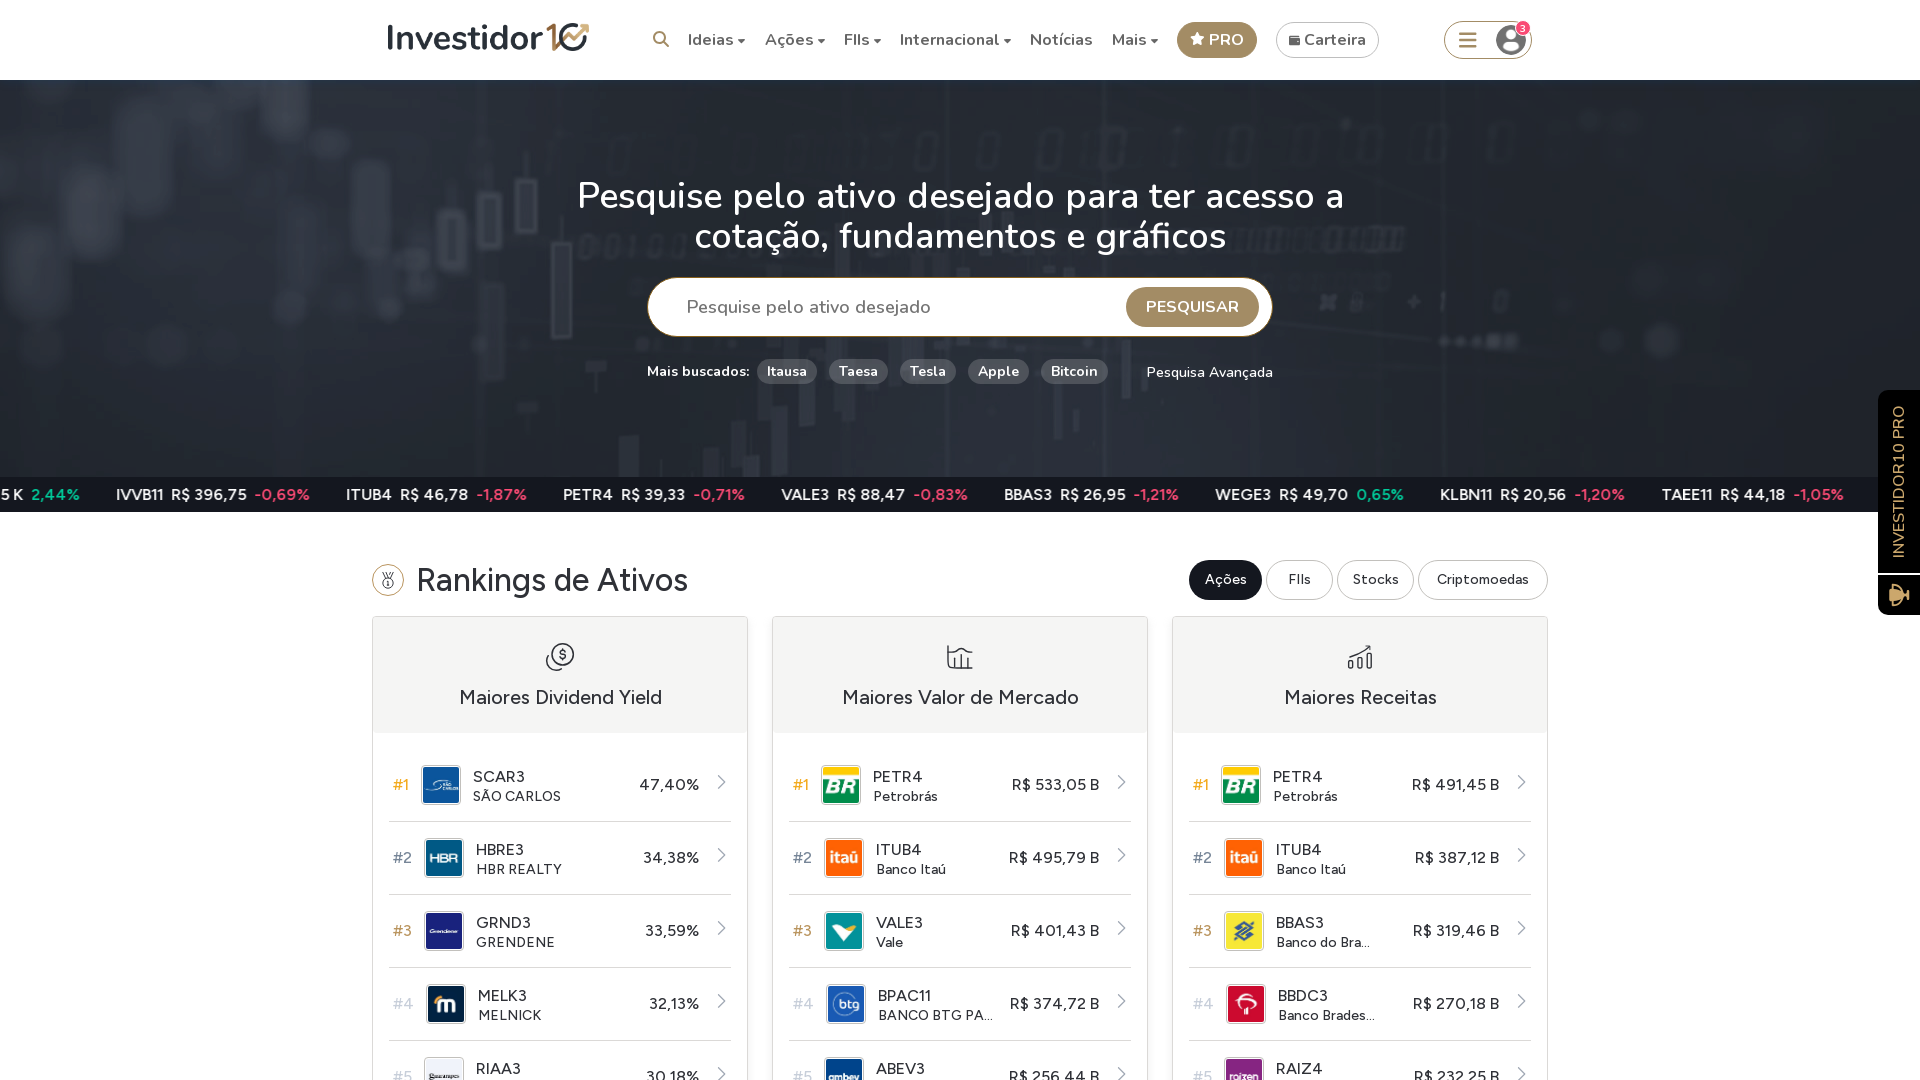

Waited for page DOM to fully load on Investidor10 website
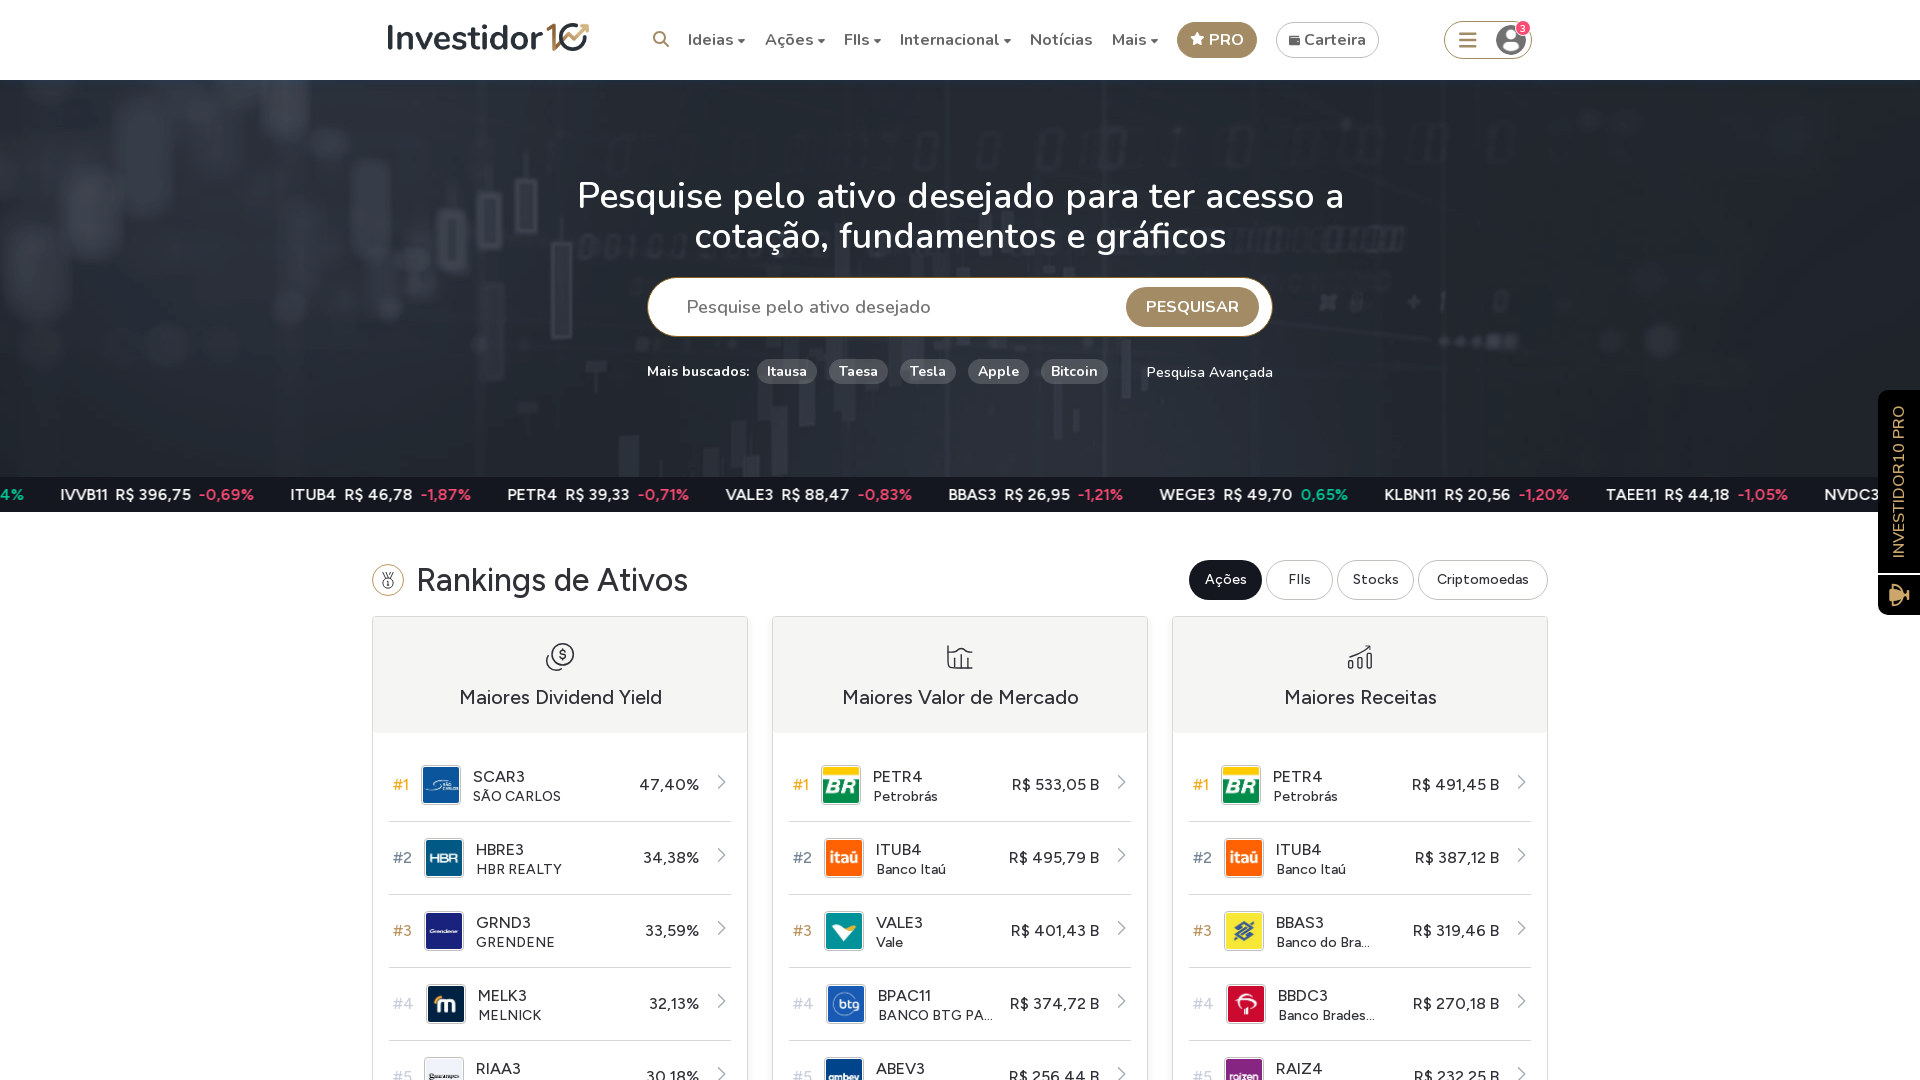

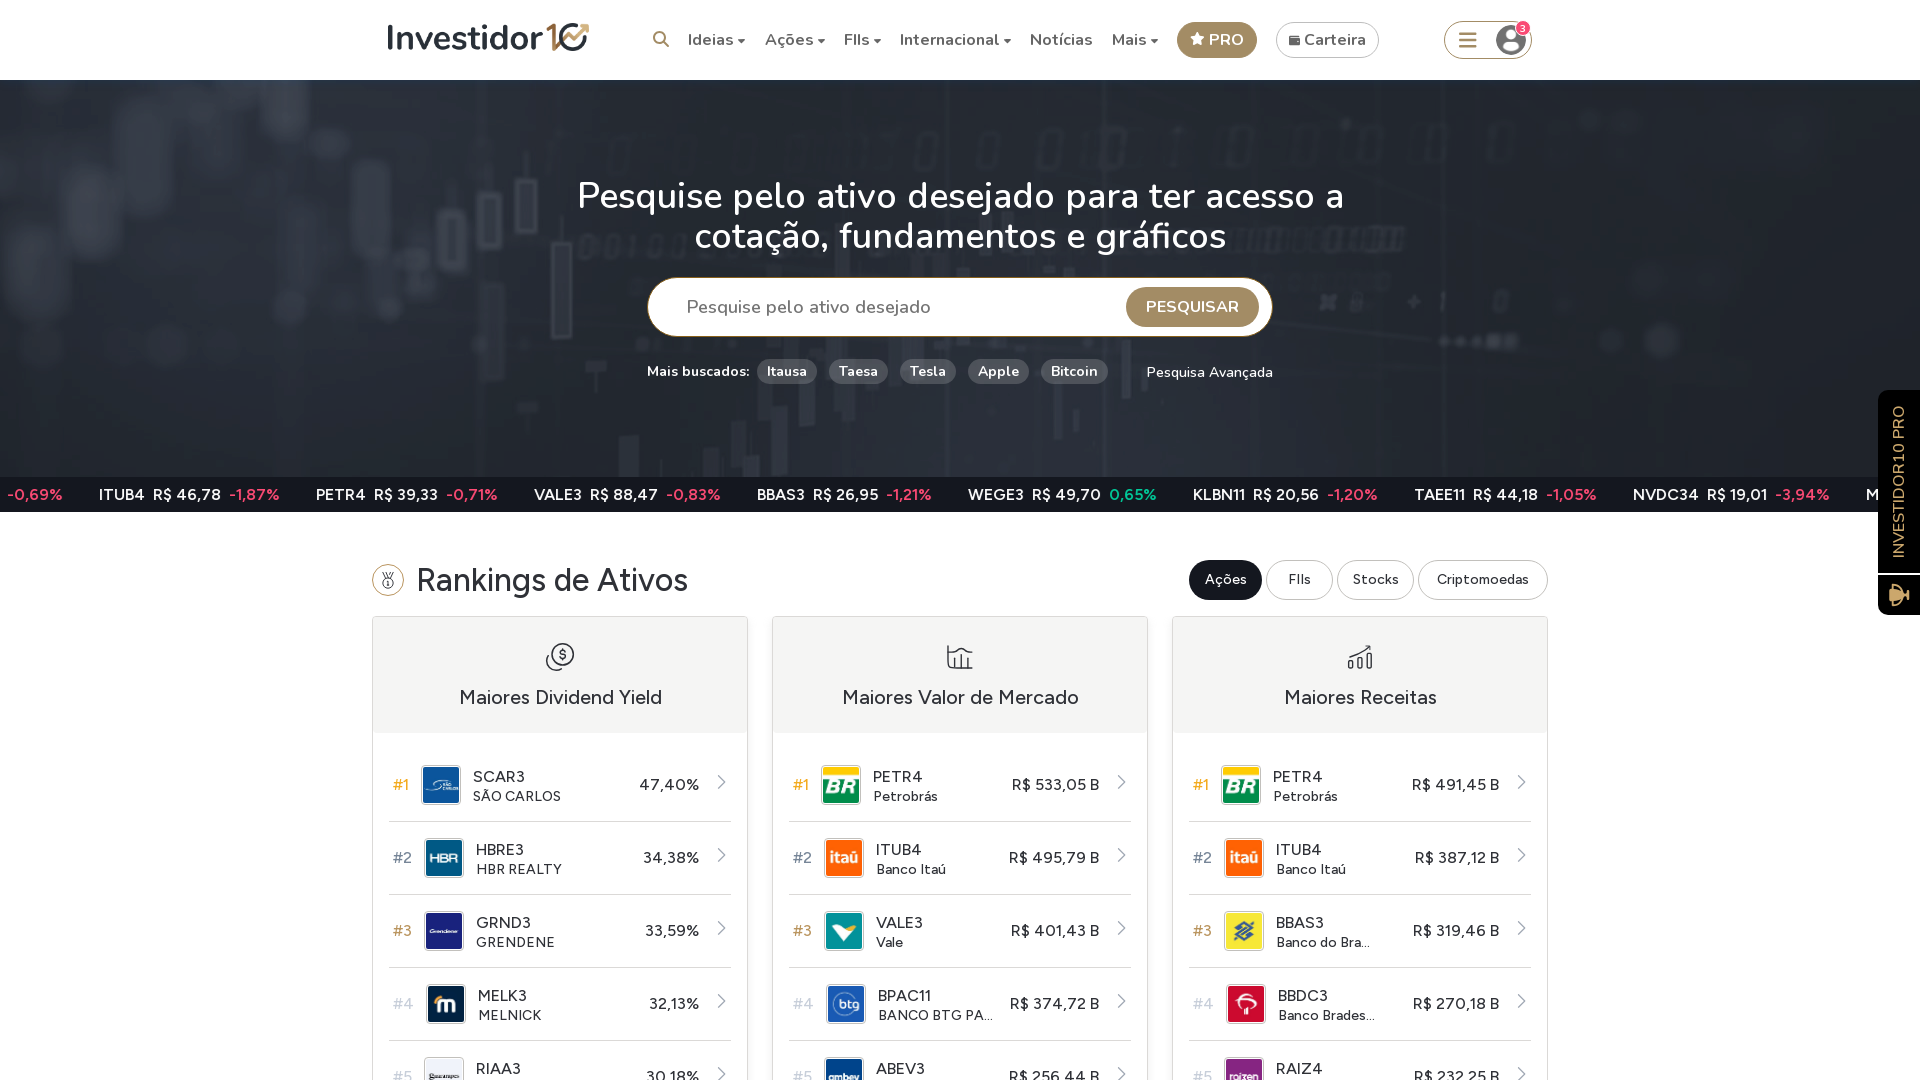